Tests alert handling functionality by clicking buttons that trigger different types of JavaScript alerts and accepting them

Starting URL: https://demoqa.com/alerts

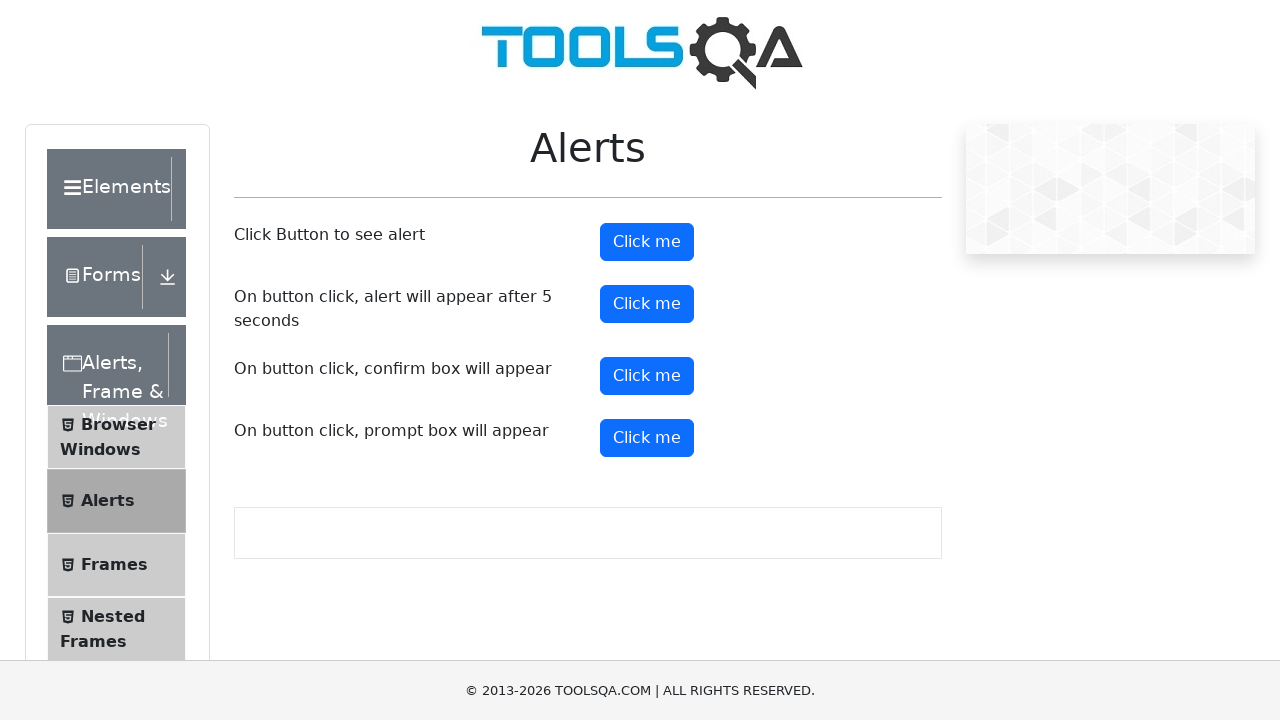

Clicked alert button to trigger simple alert at (647, 242) on #alertButton
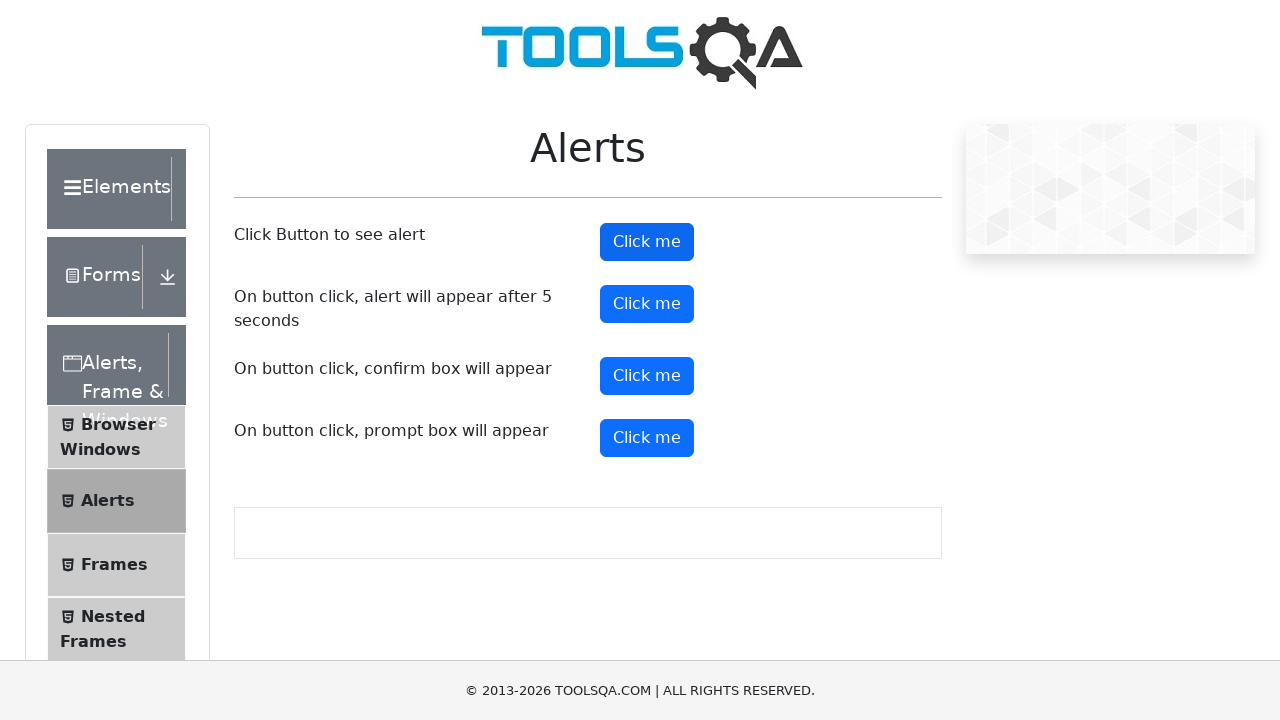

Set up dialog handler to accept alerts
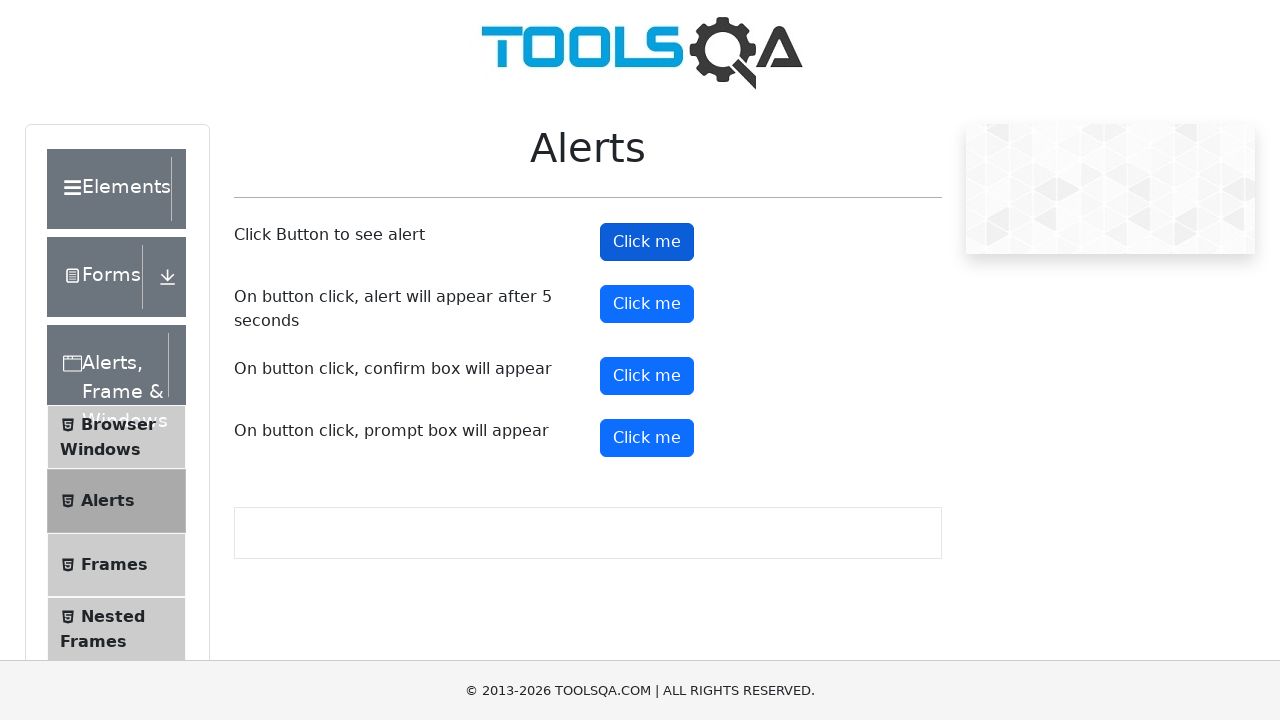

Clicked timer alert button to trigger delayed alert at (647, 304) on #timerAlertButton
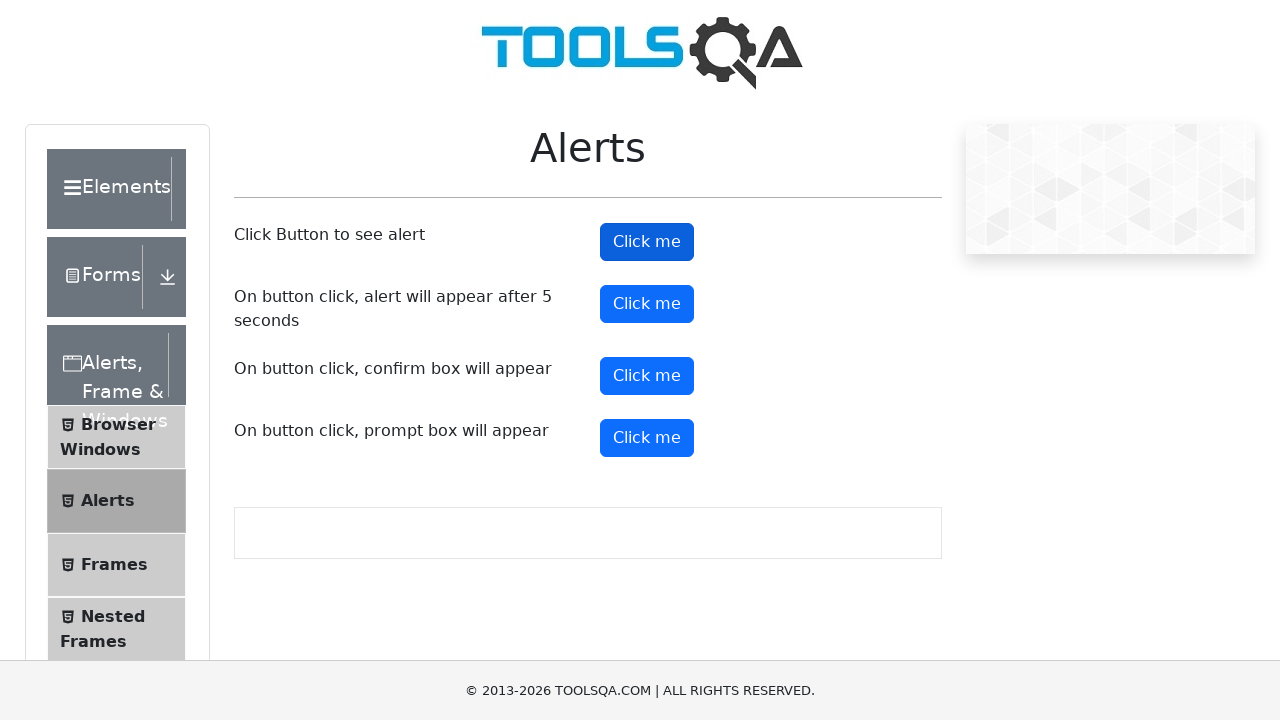

Waited 5 seconds for timed alert to appear
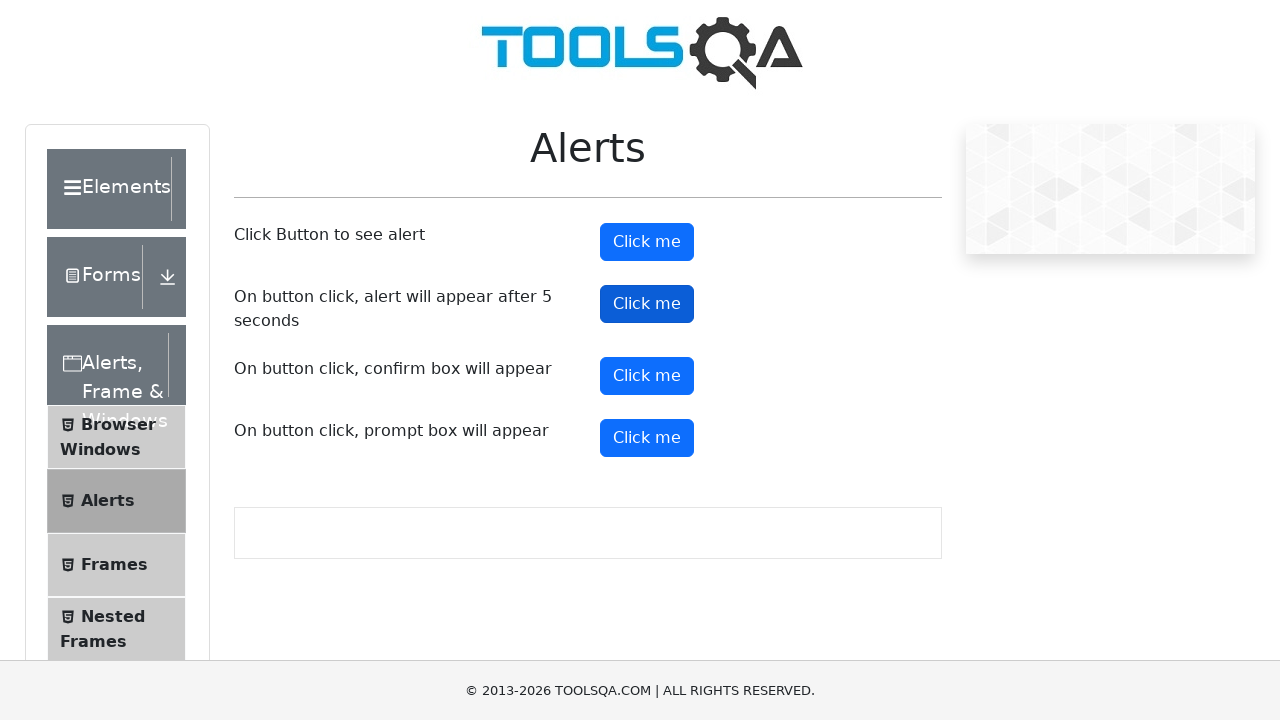

Clicked confirm button to trigger confirm dialog at (647, 376) on #confirmButton
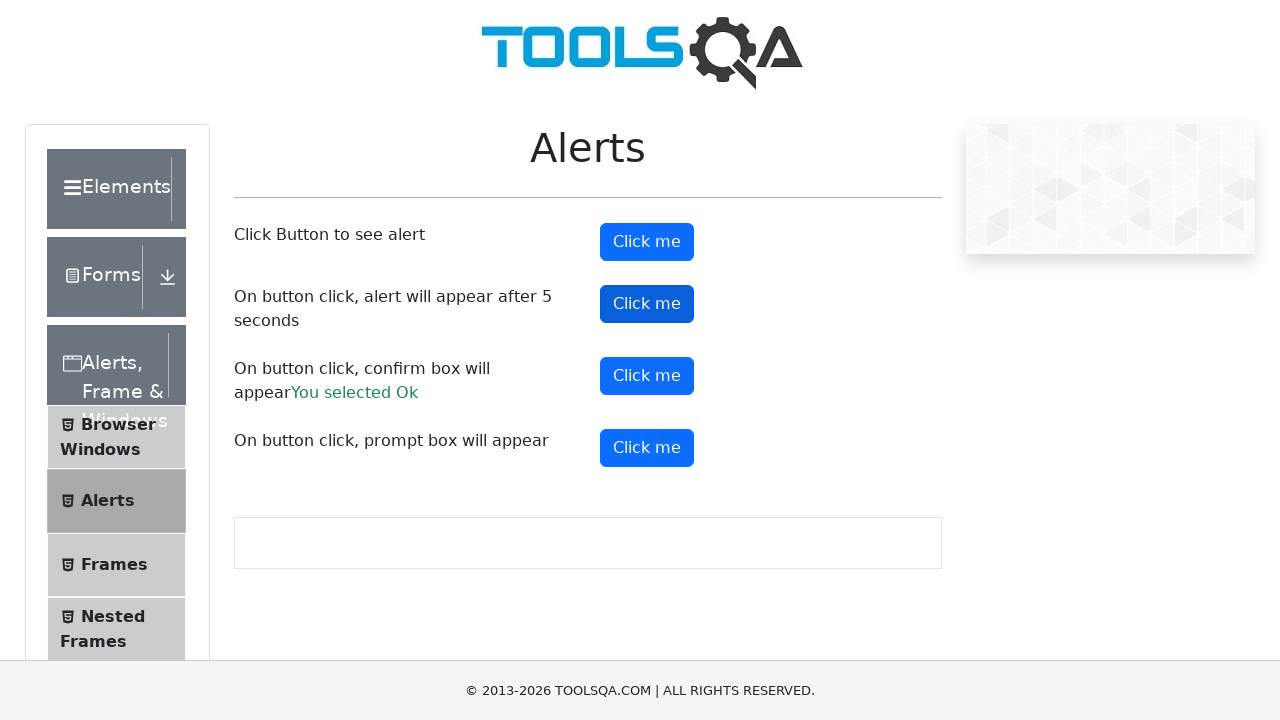

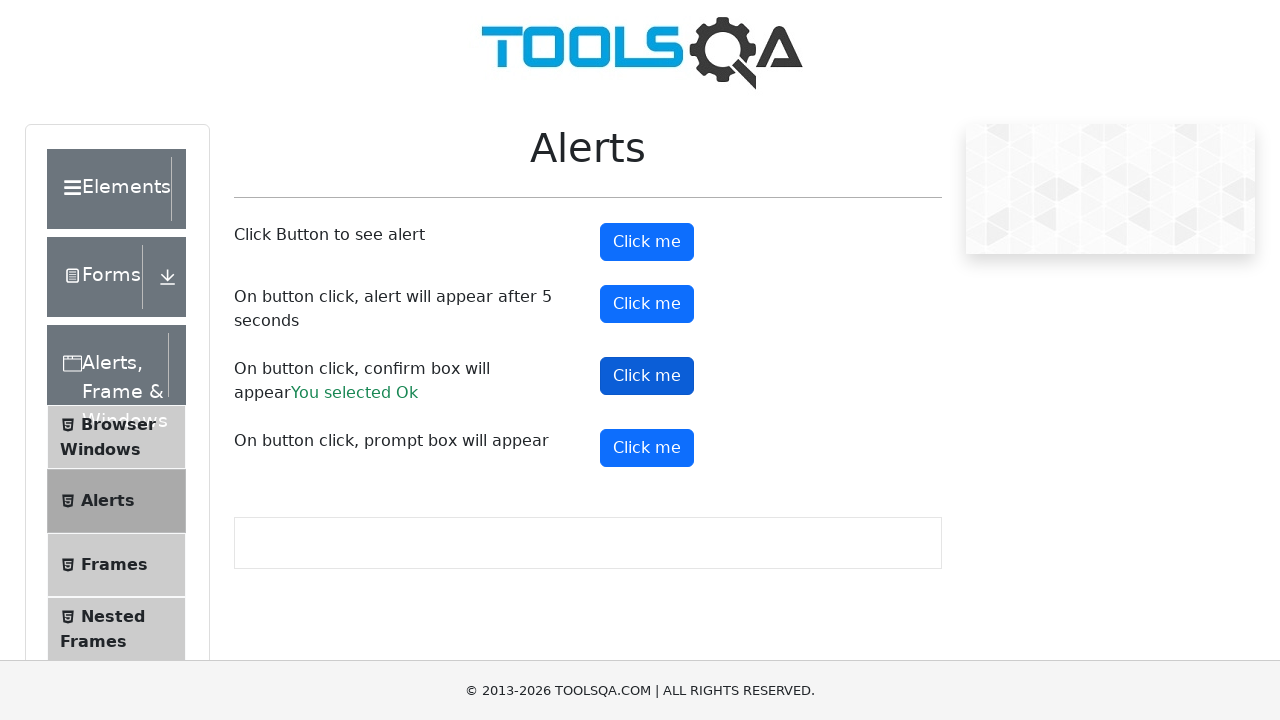